Tests basic browser navigation functionality including page refresh, navigating backward, and navigating forward on the ChromeDriver downloads page.

Starting URL: https://sites.google.com/a/chromium.org/chromedriver/downloads

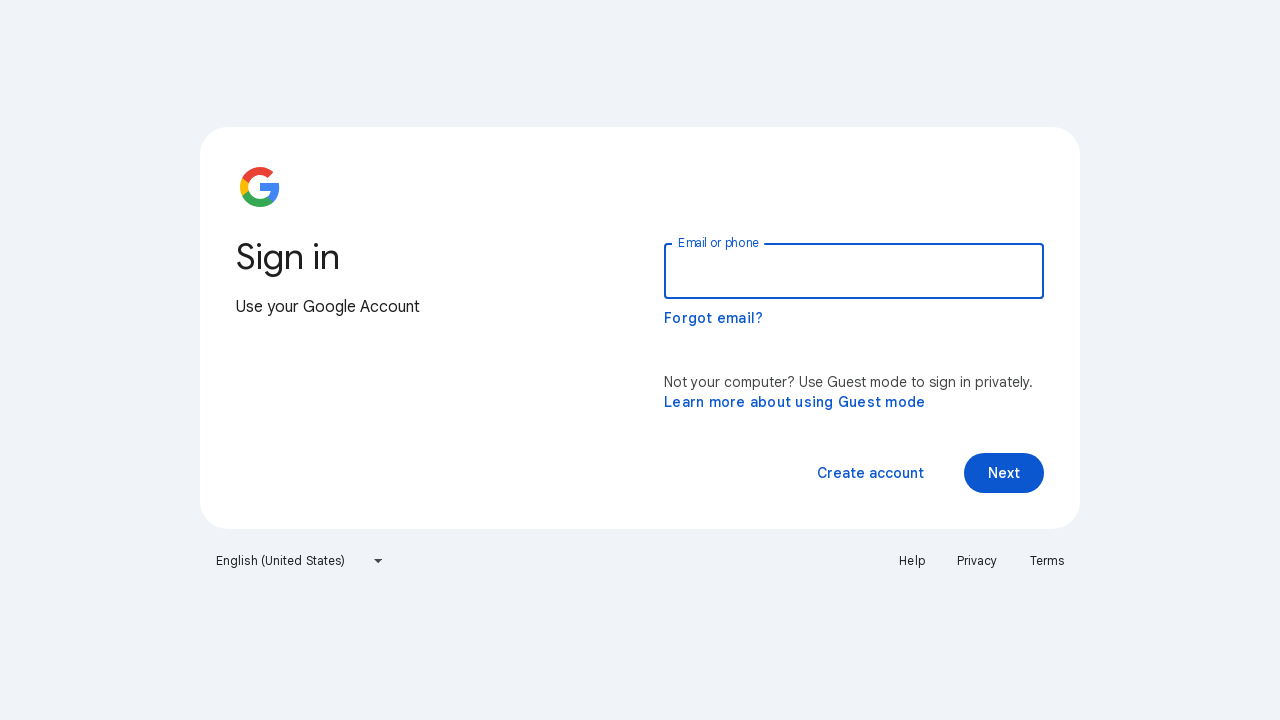

Set viewport size to 1920x1080
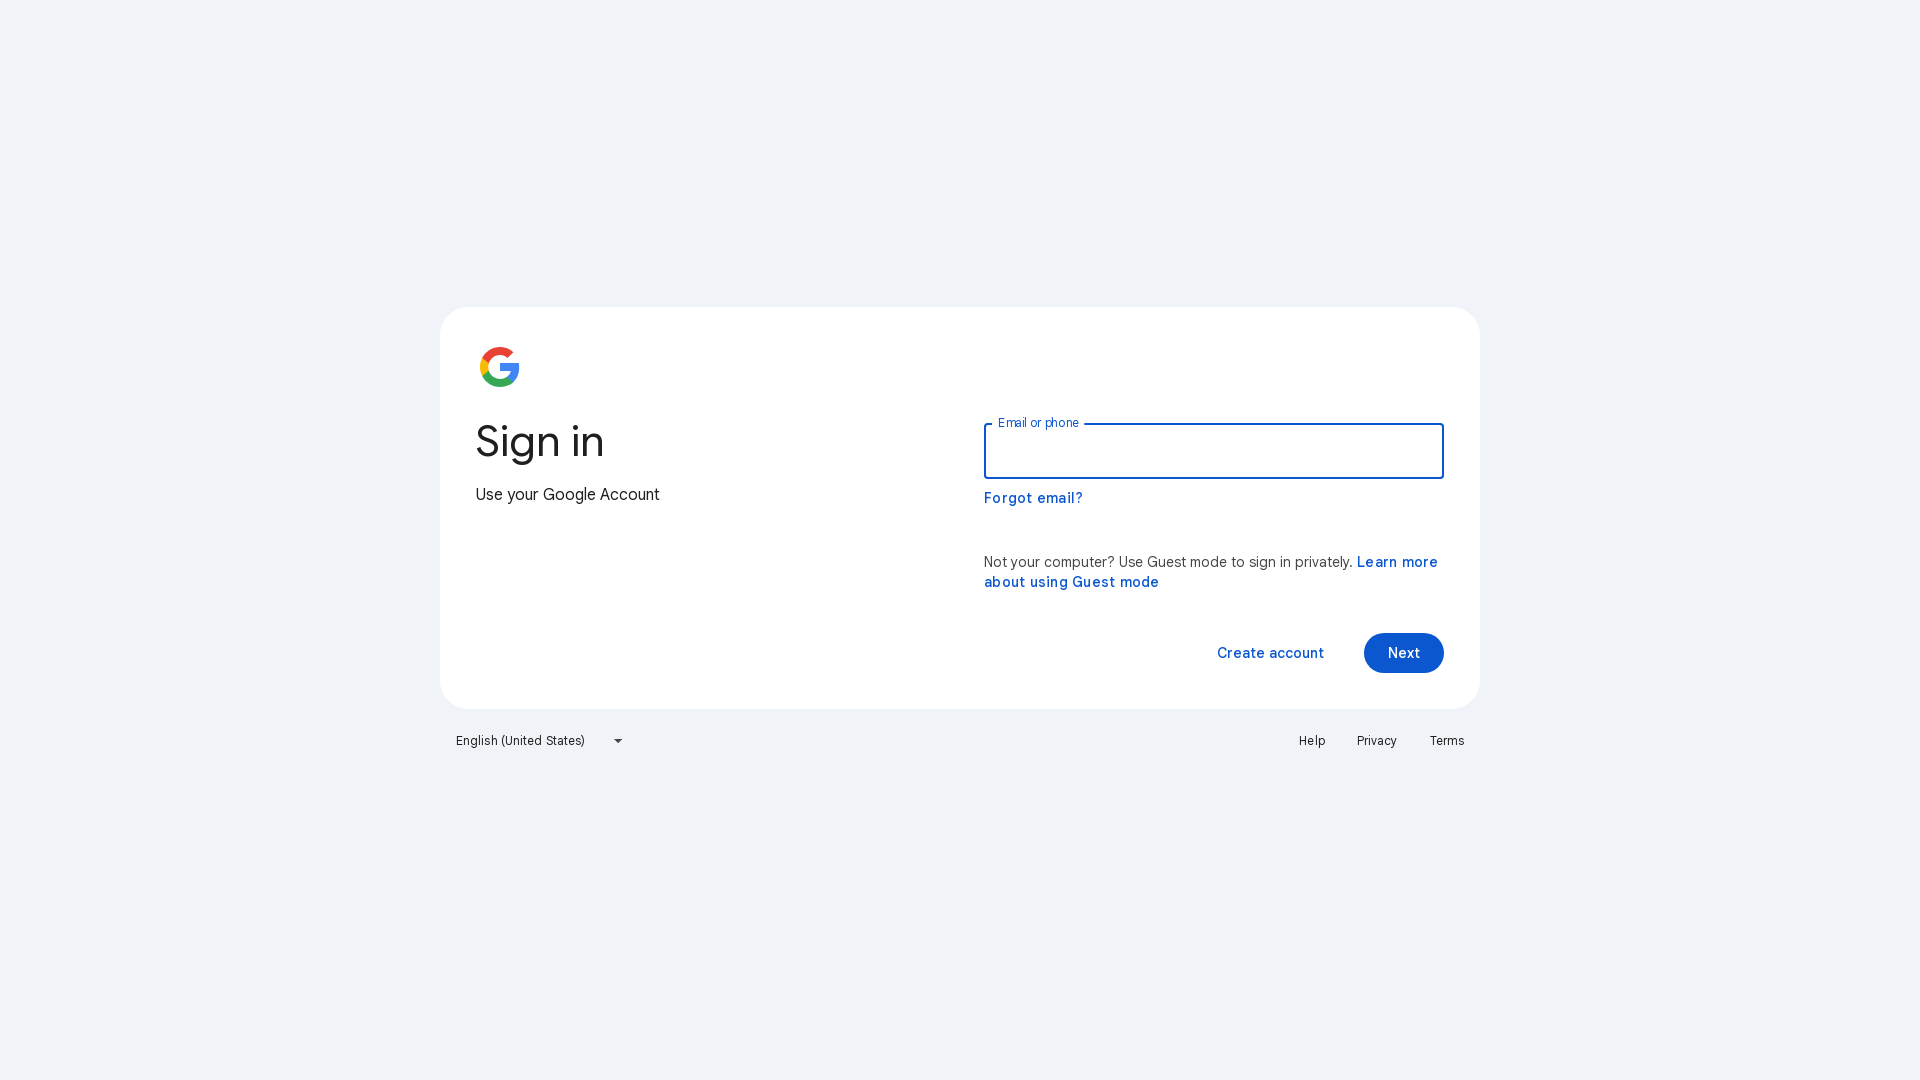

Waited for initial page load (domcontentloaded)
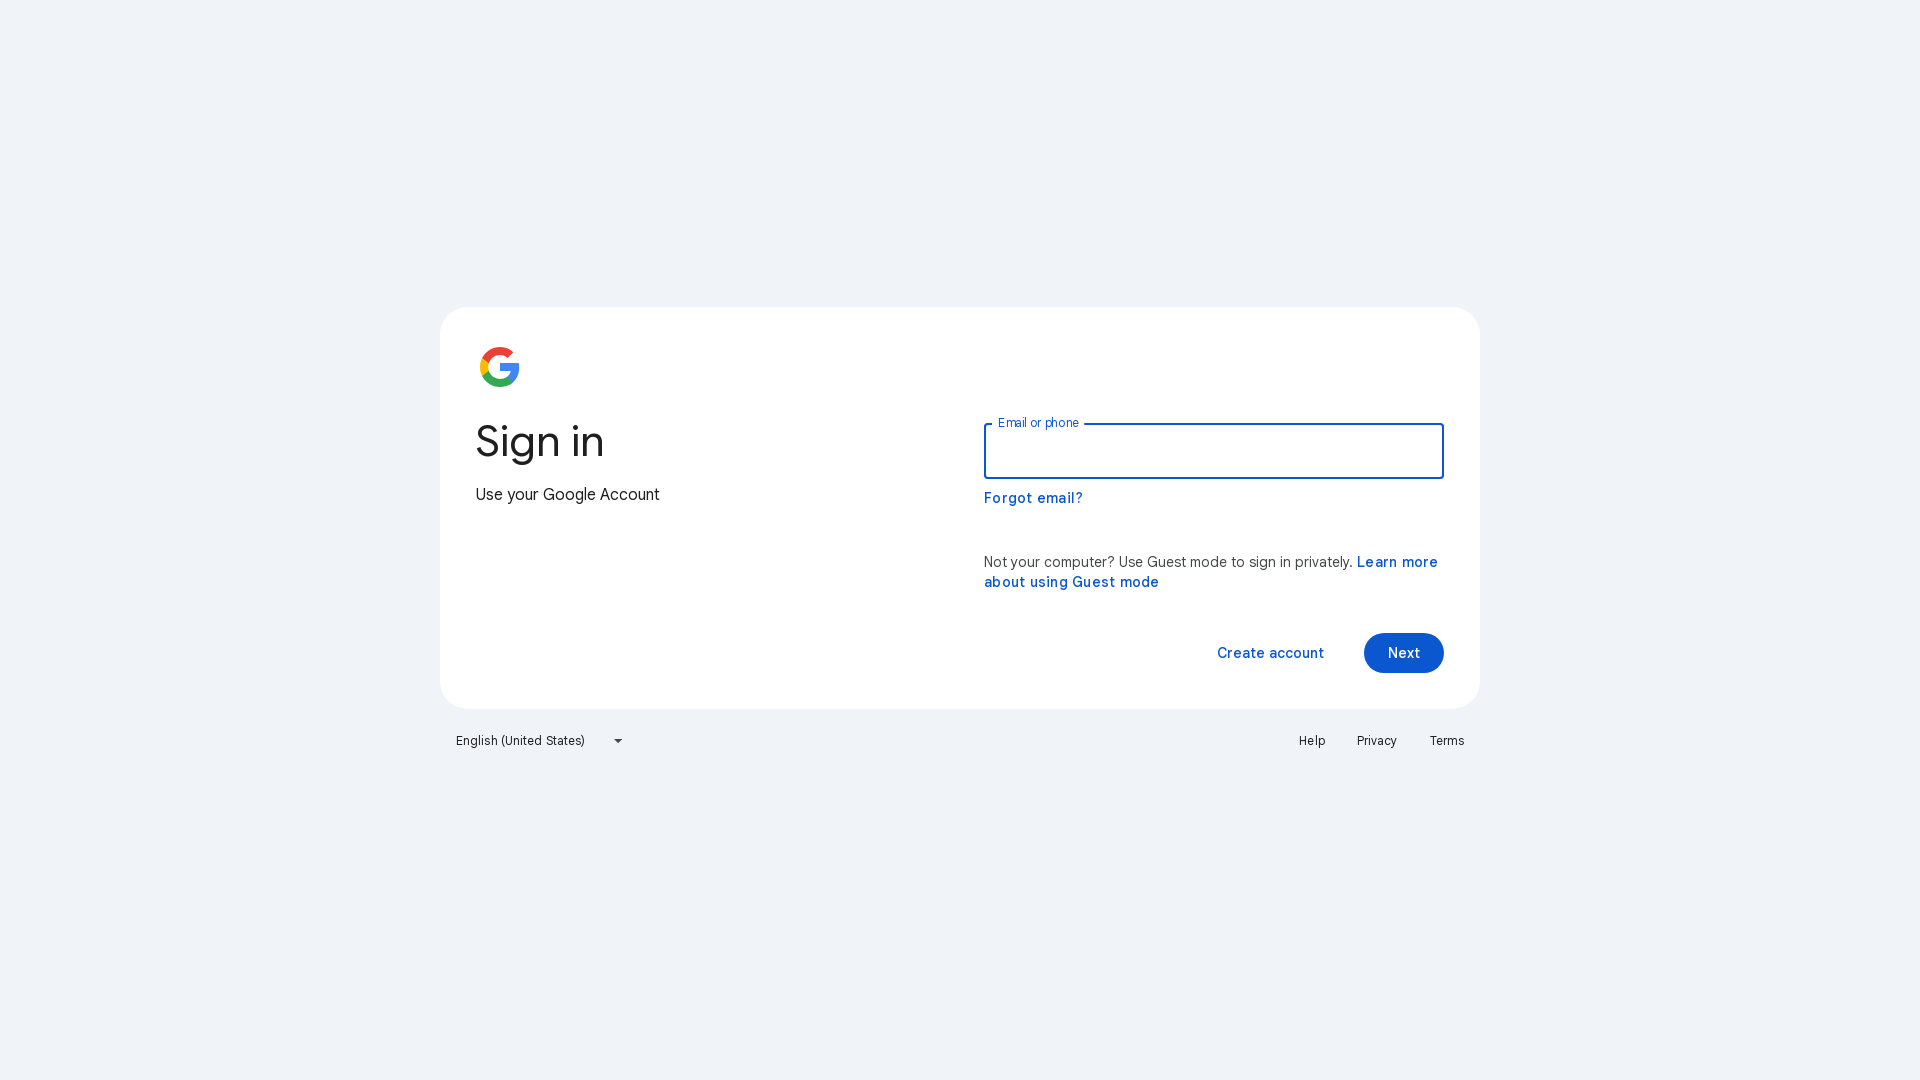

Refreshed the ChromeDriver downloads page
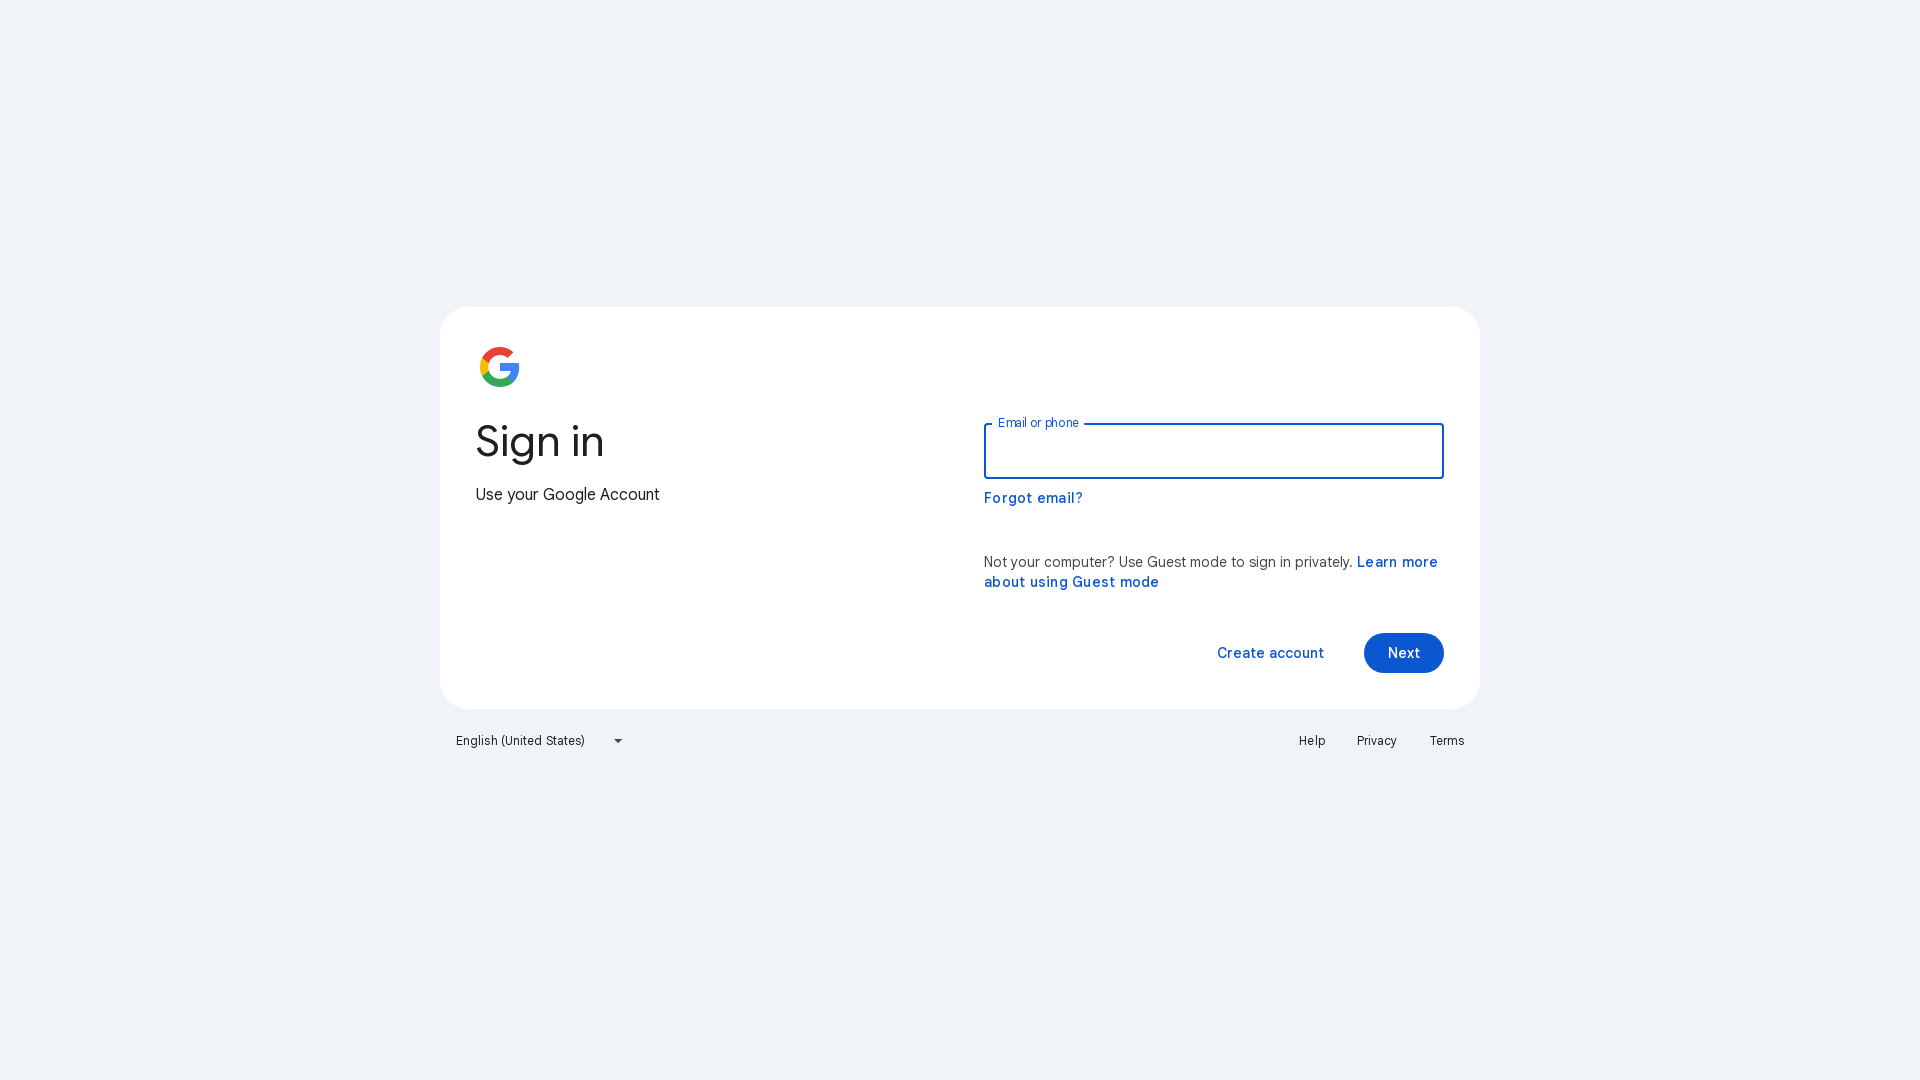

Waited for page reload to complete (domcontentloaded)
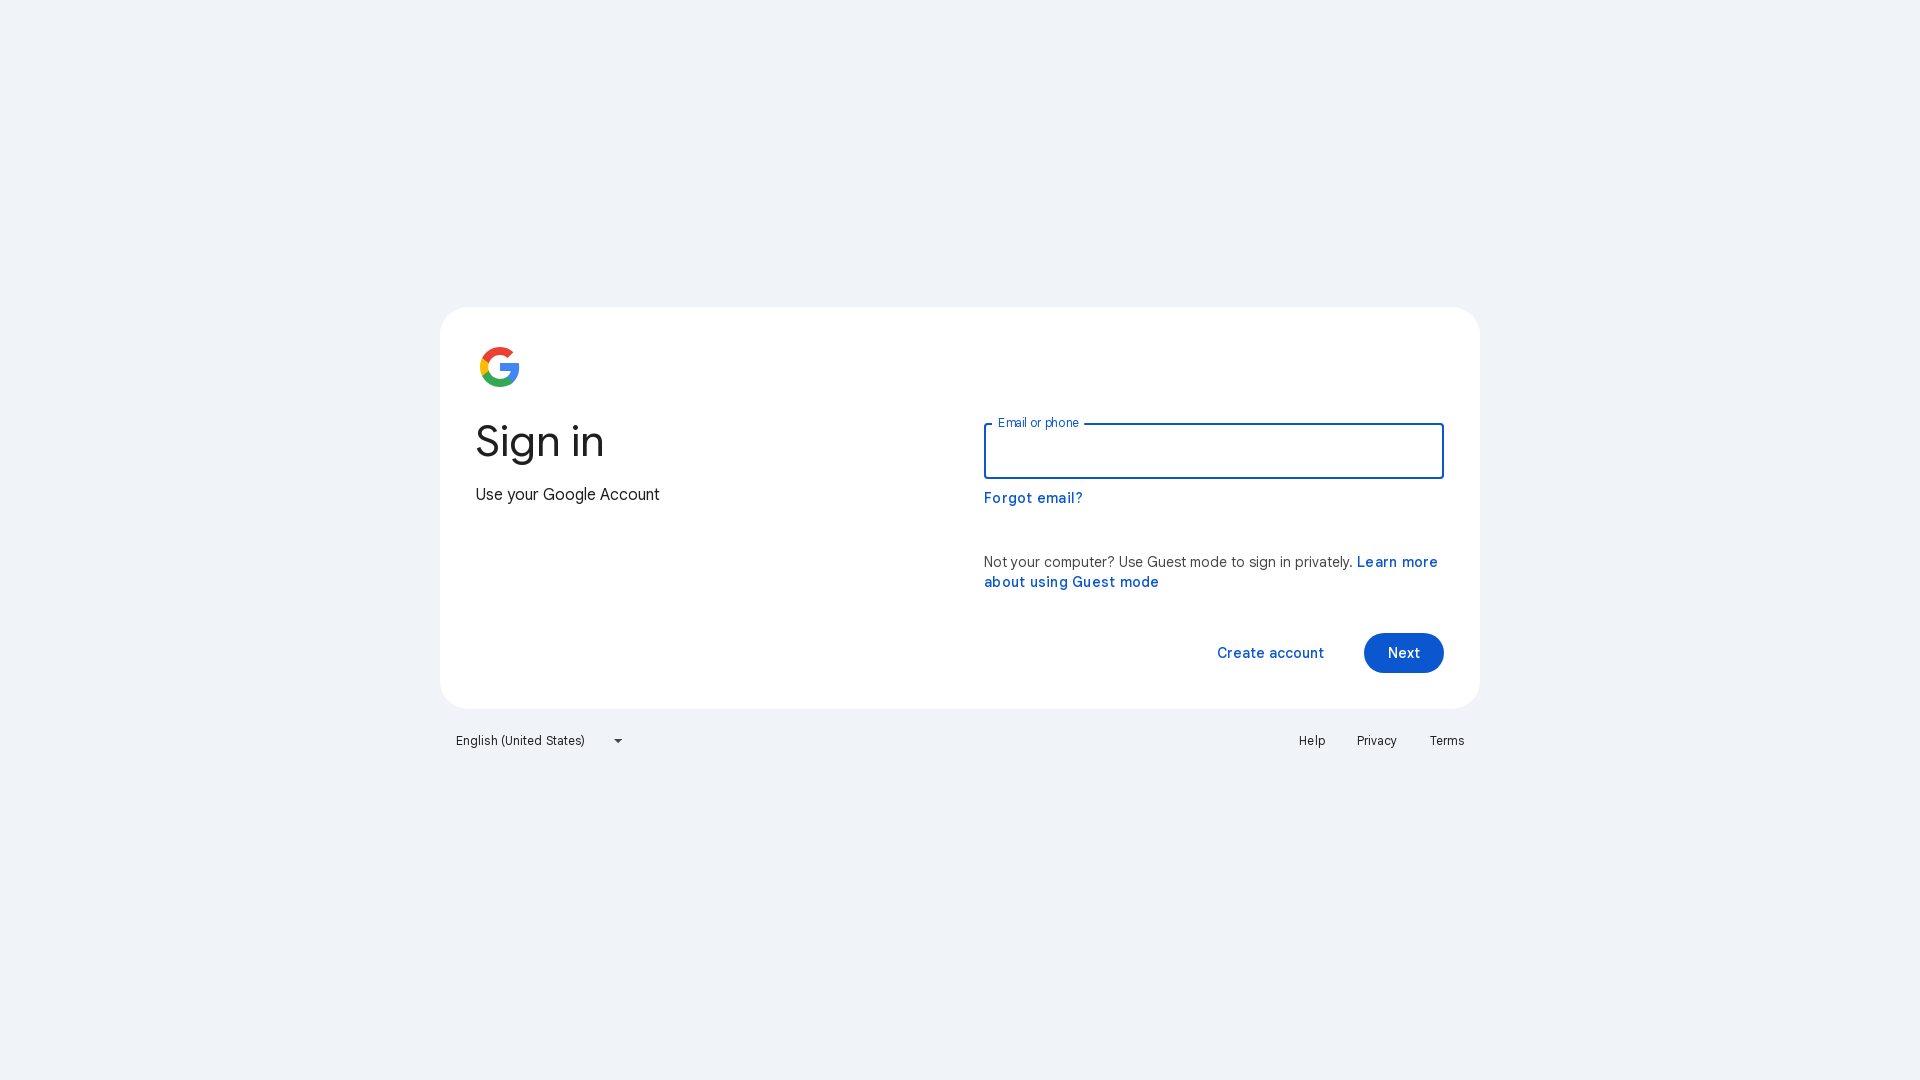

Navigated backward in browser history
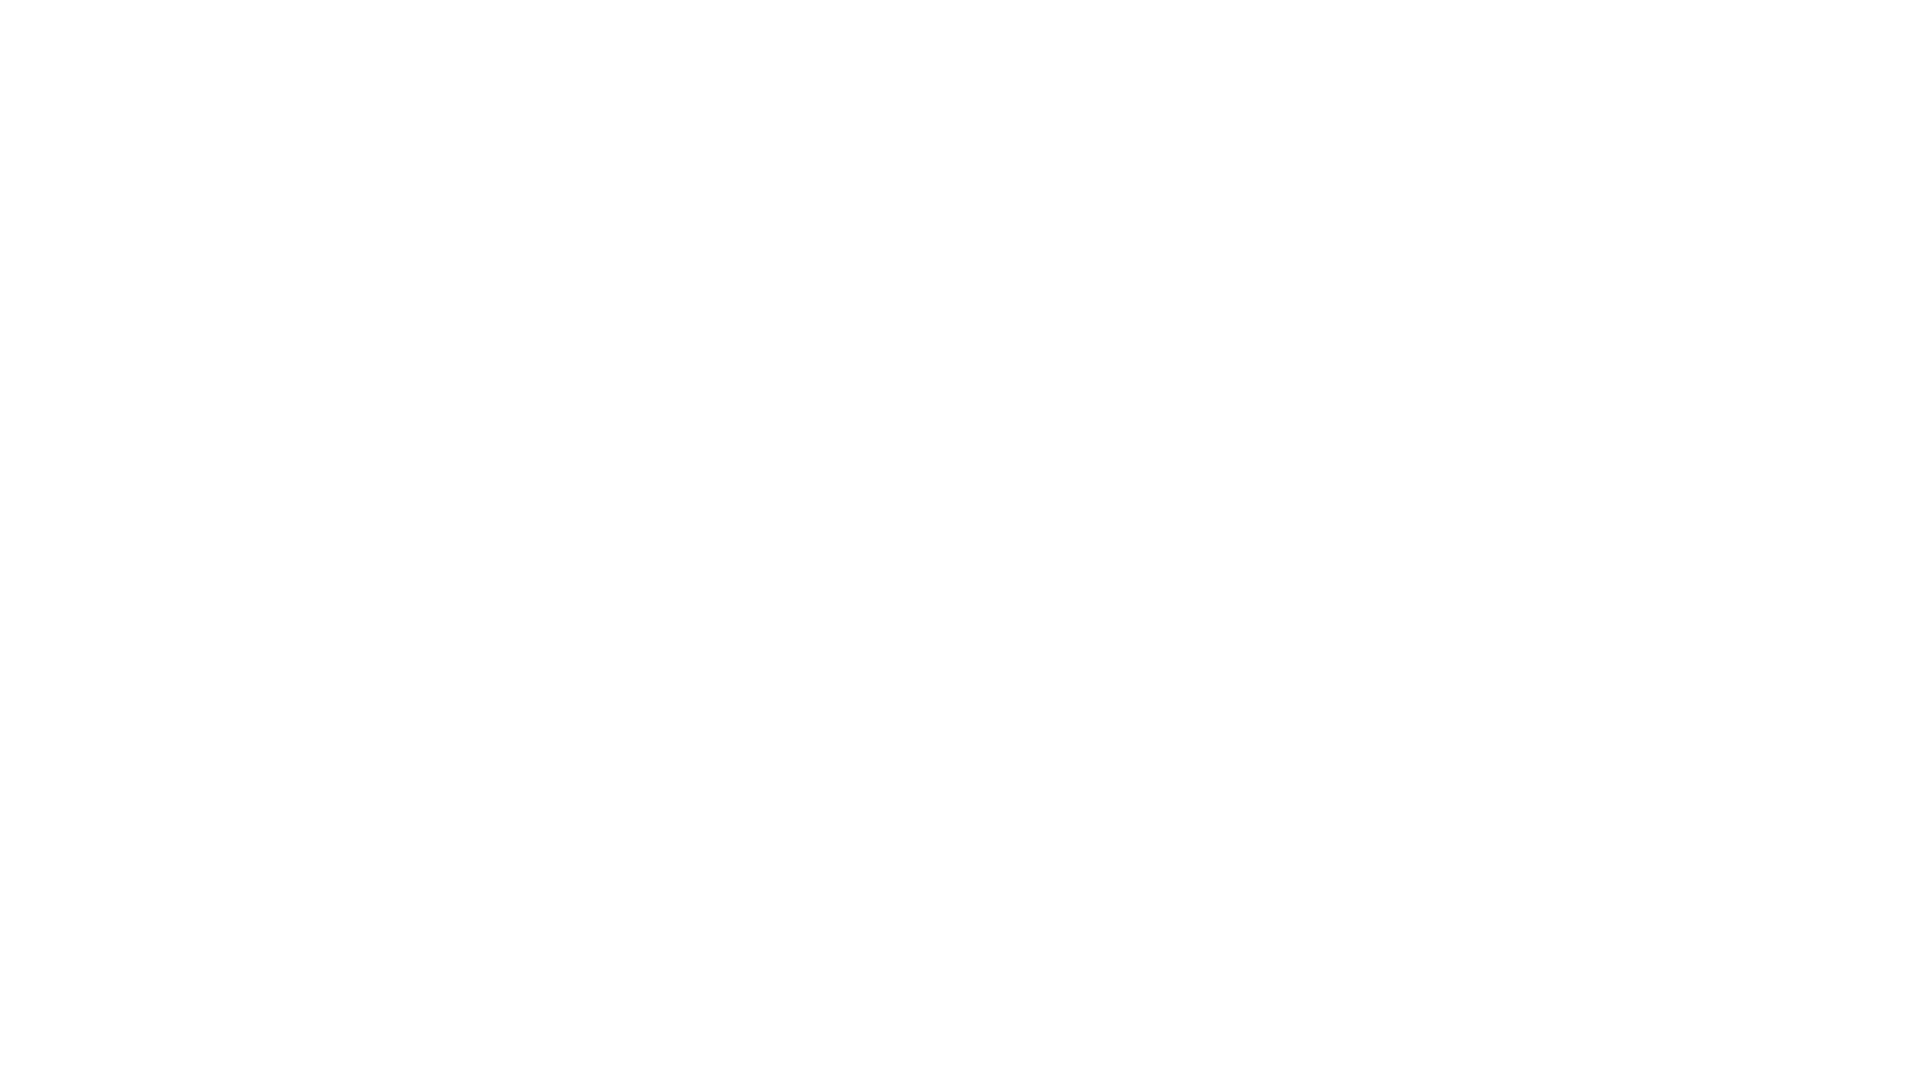

Waited for backward navigation to complete (domcontentloaded)
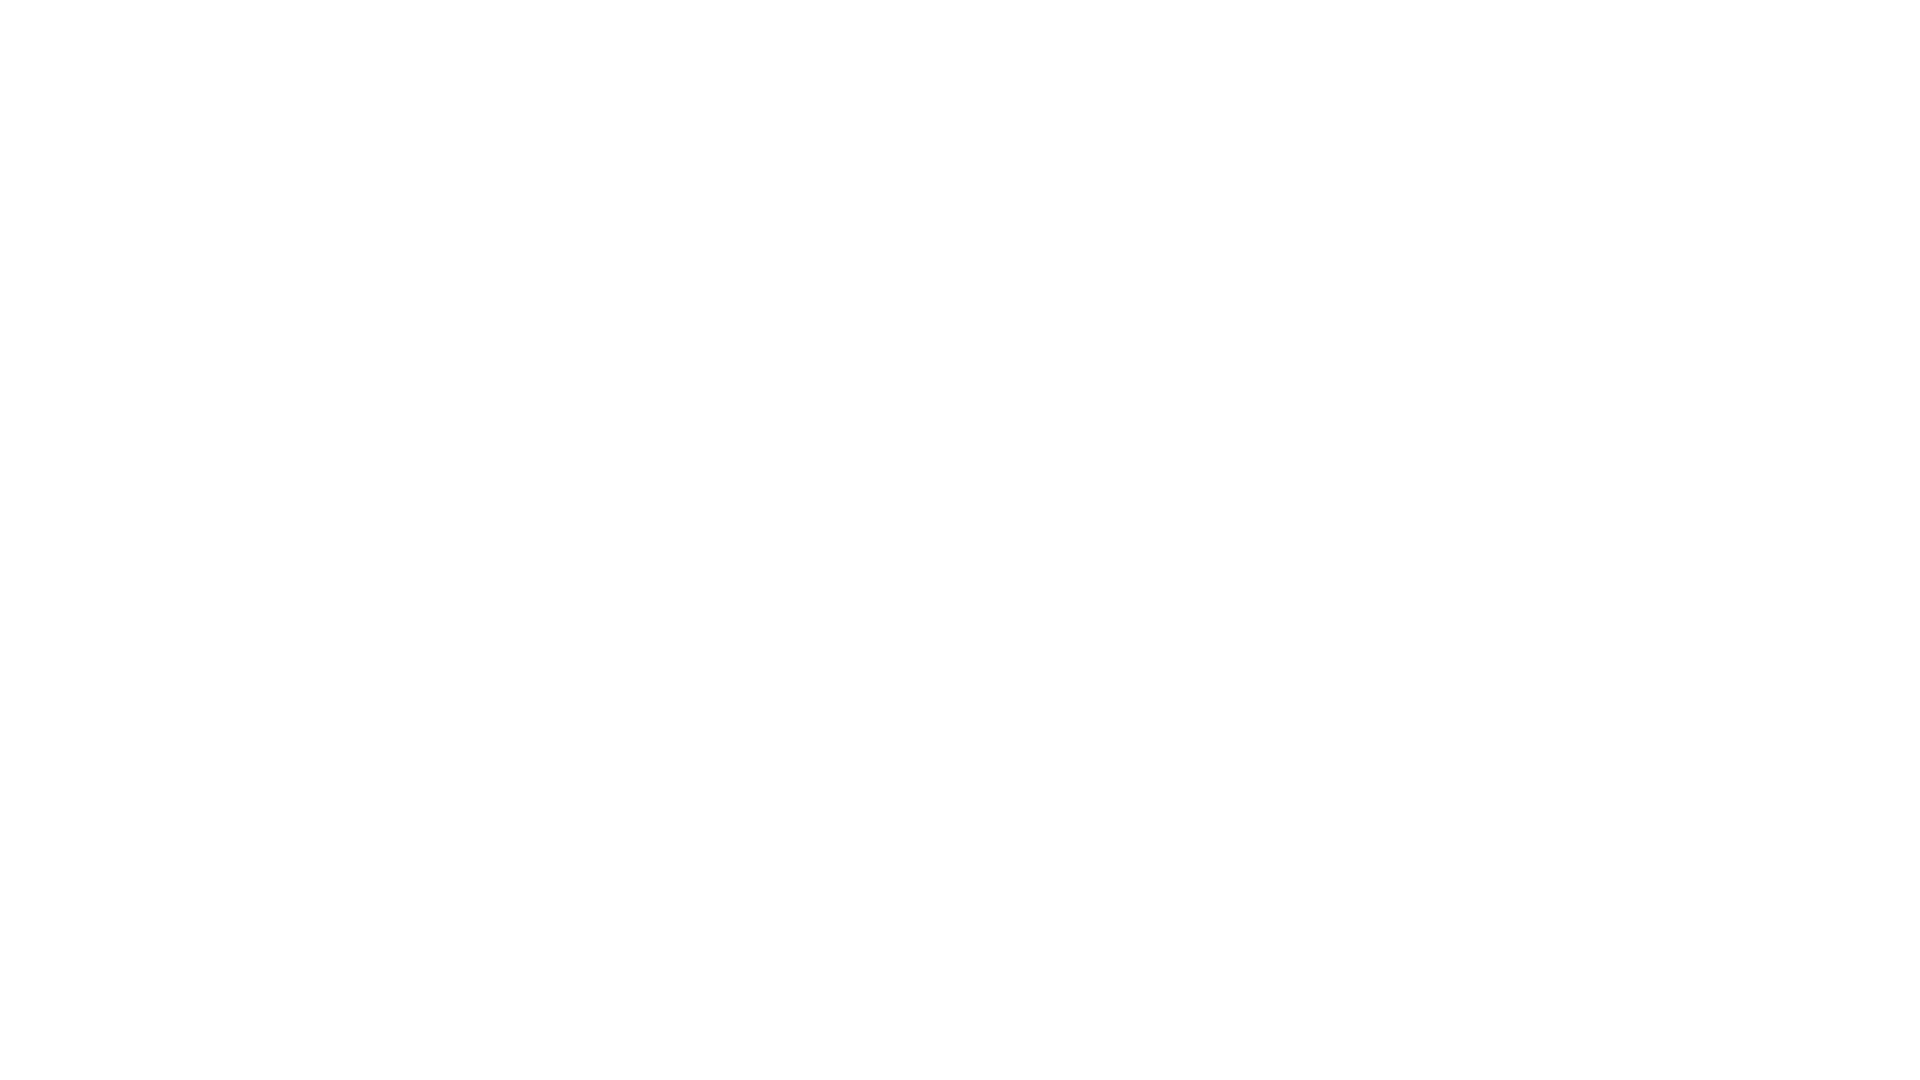

Navigated forward in browser history
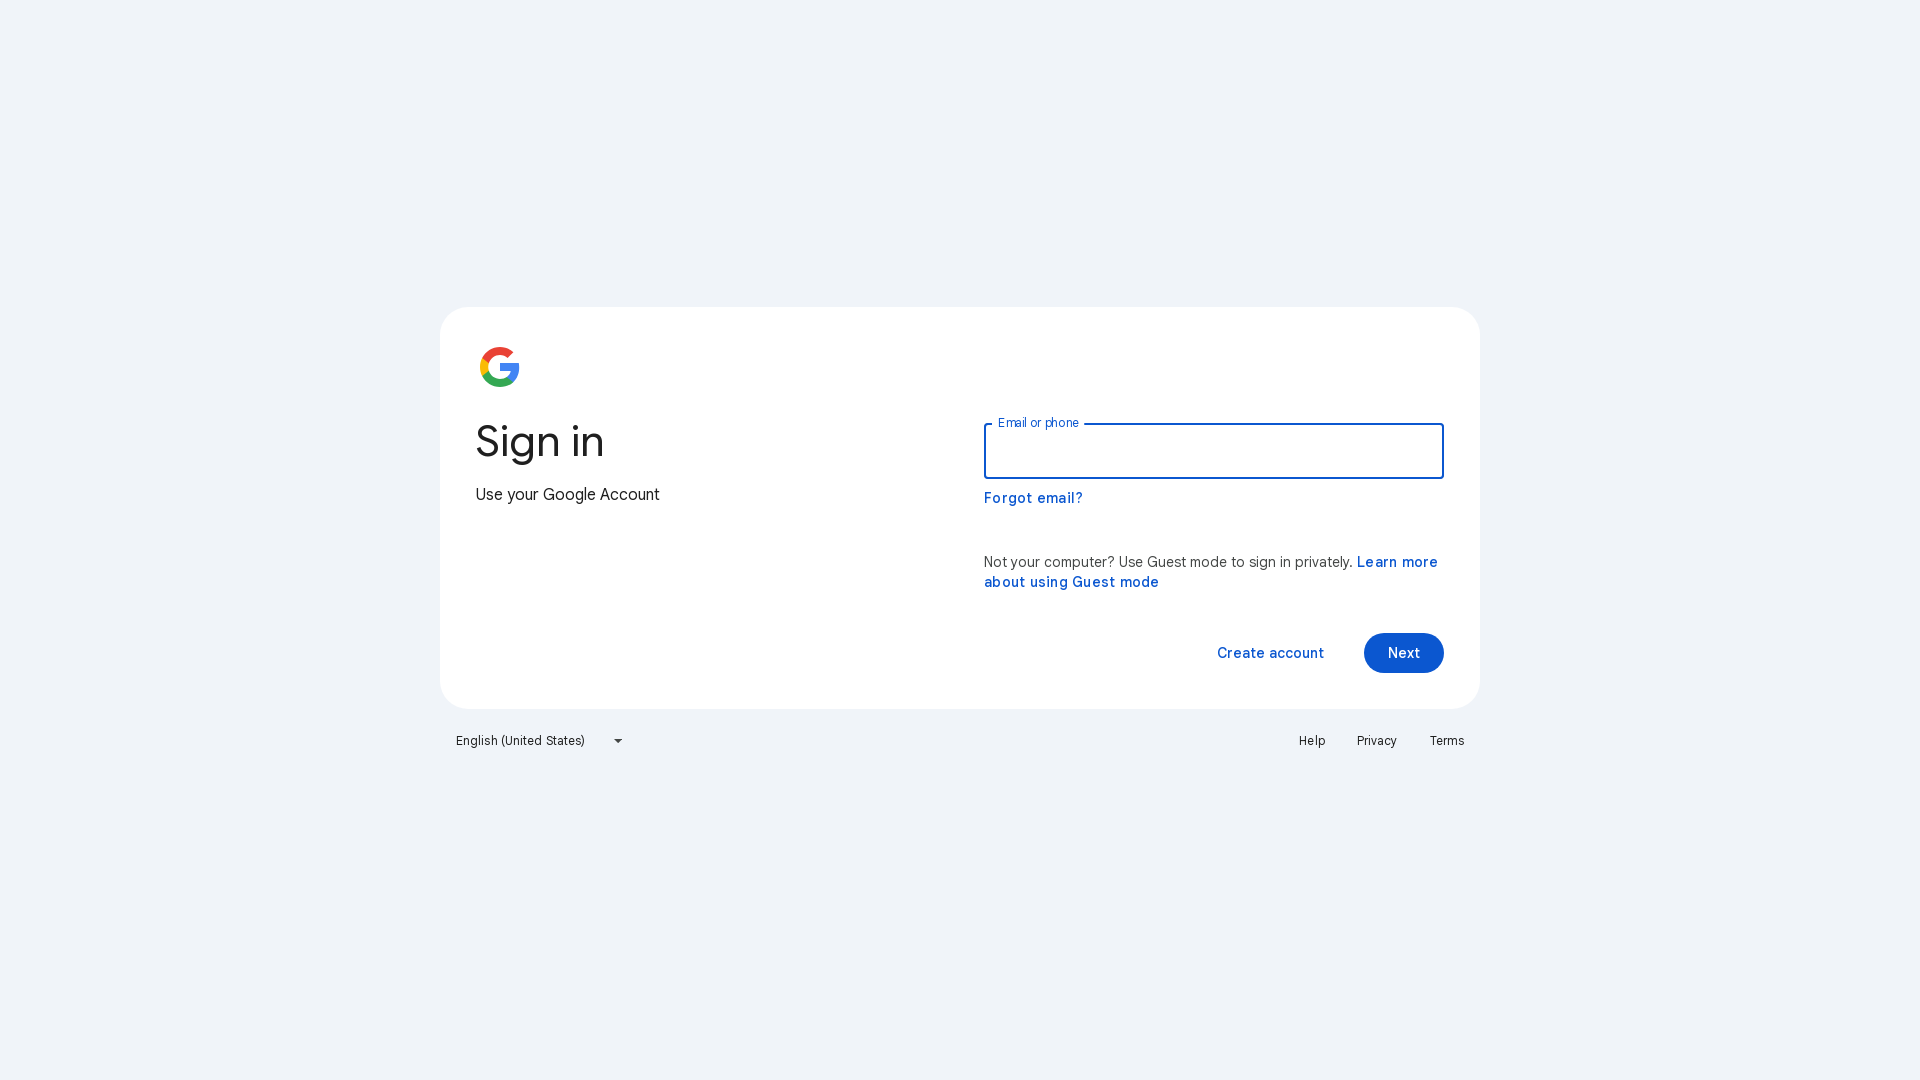

Waited for forward navigation to complete (domcontentloaded)
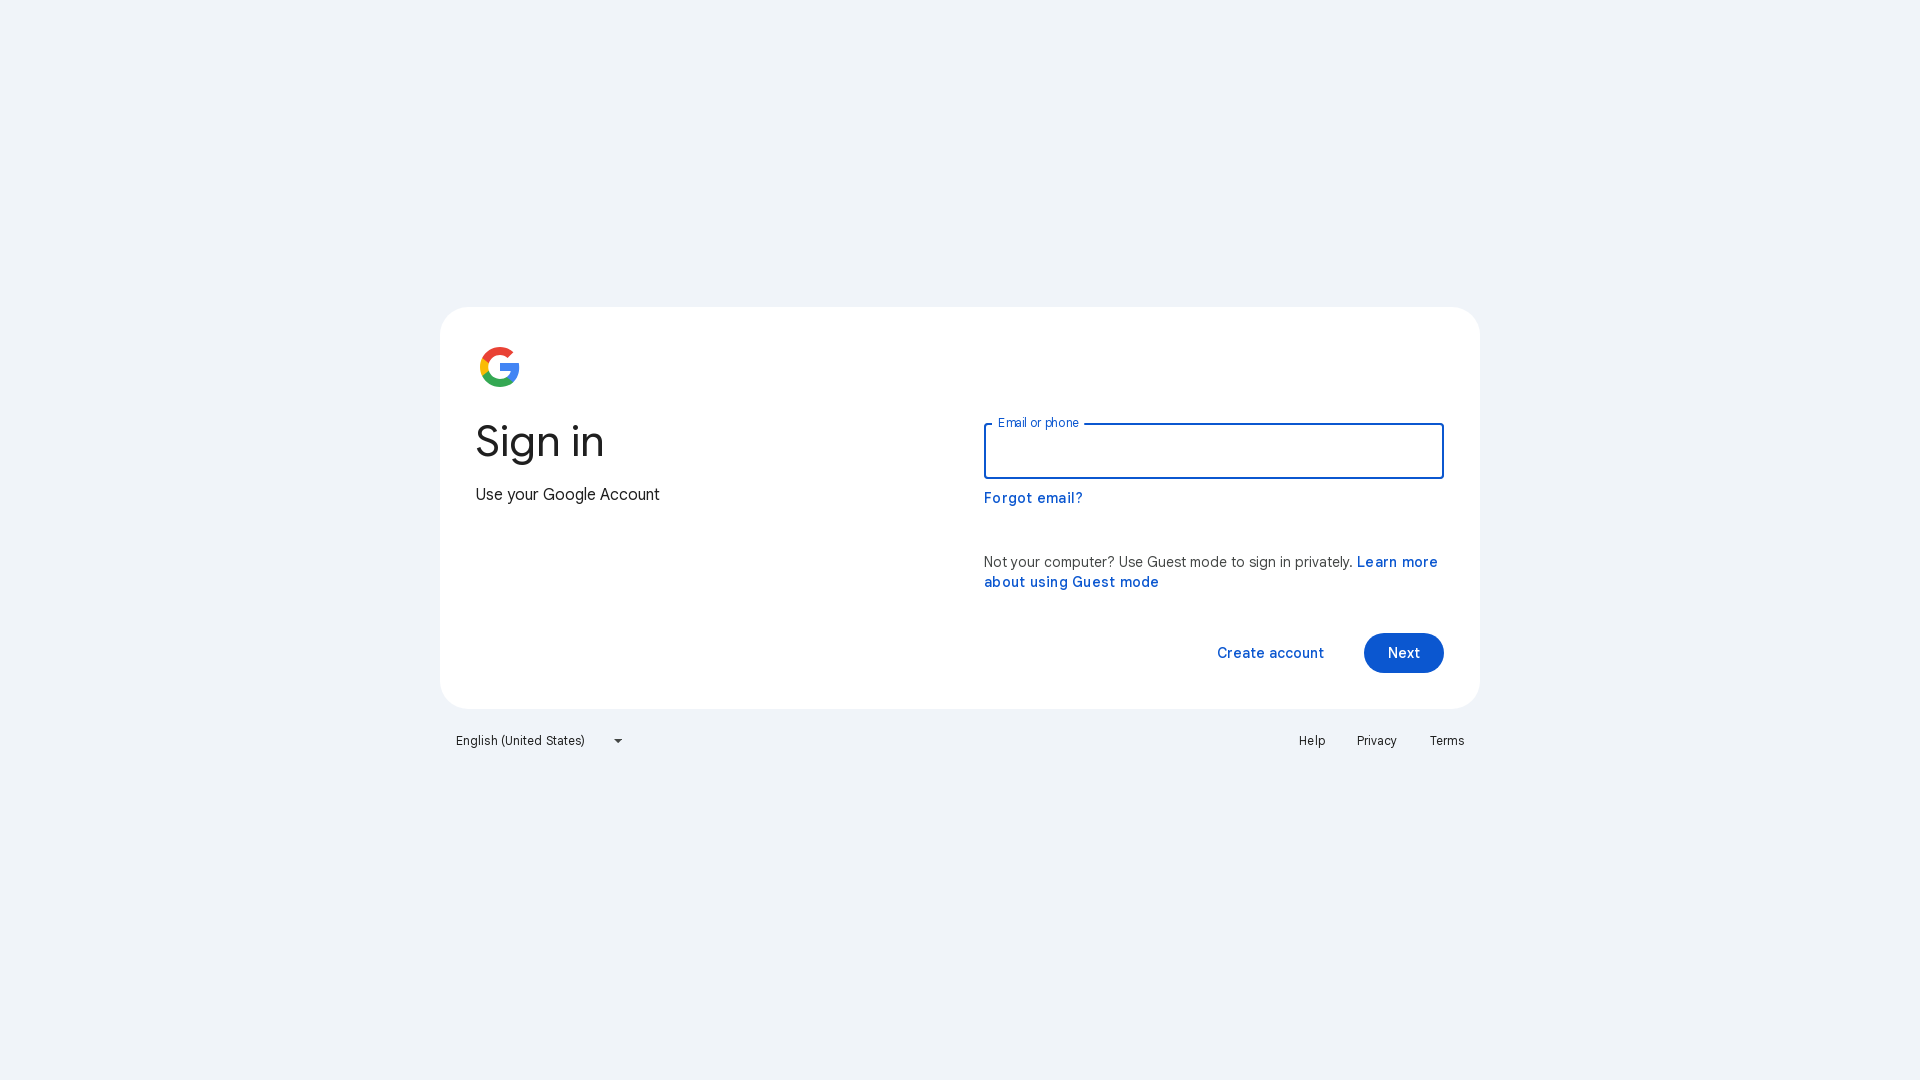

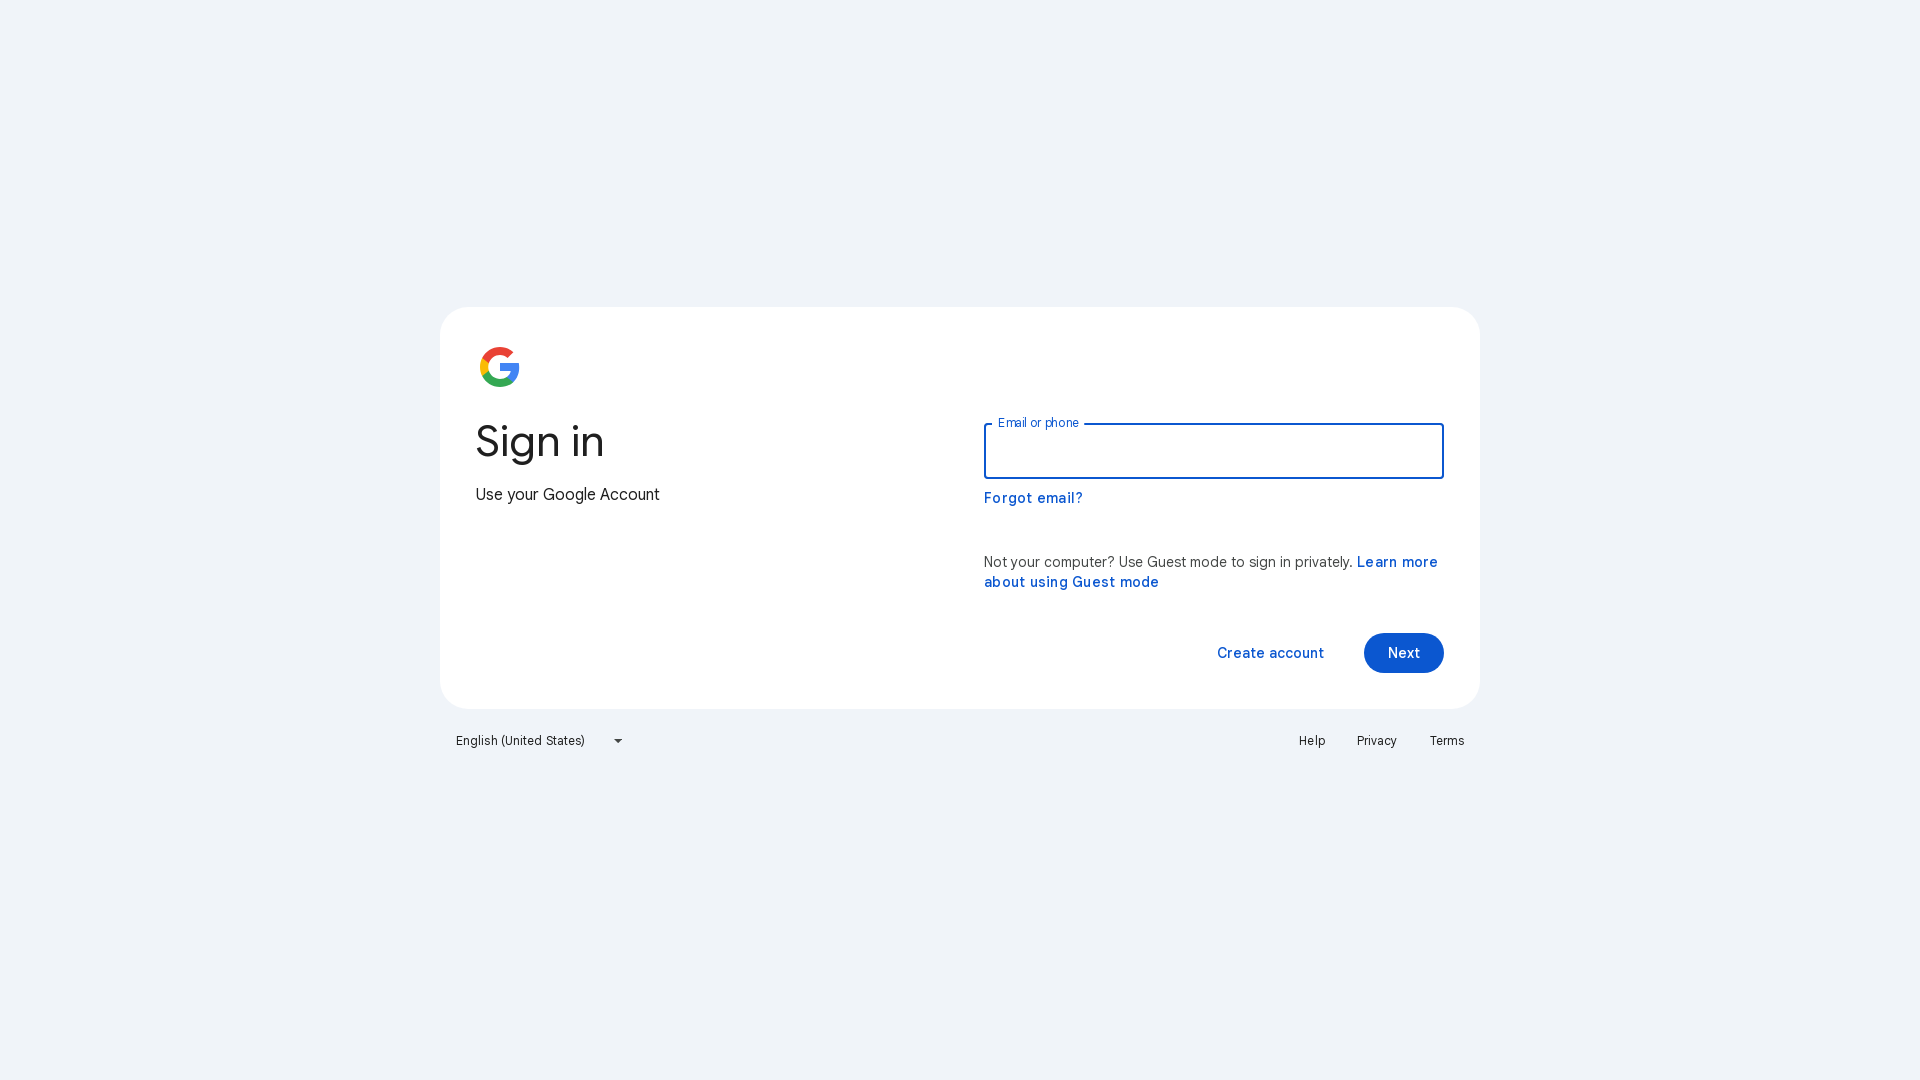